Tests dropdown and checkbox interactions on a flight booking form, including selecting senior citizen discount checkbox and adjusting passenger count

Starting URL: https://www.rahulshettyacademy.com/dropdownsPractise/

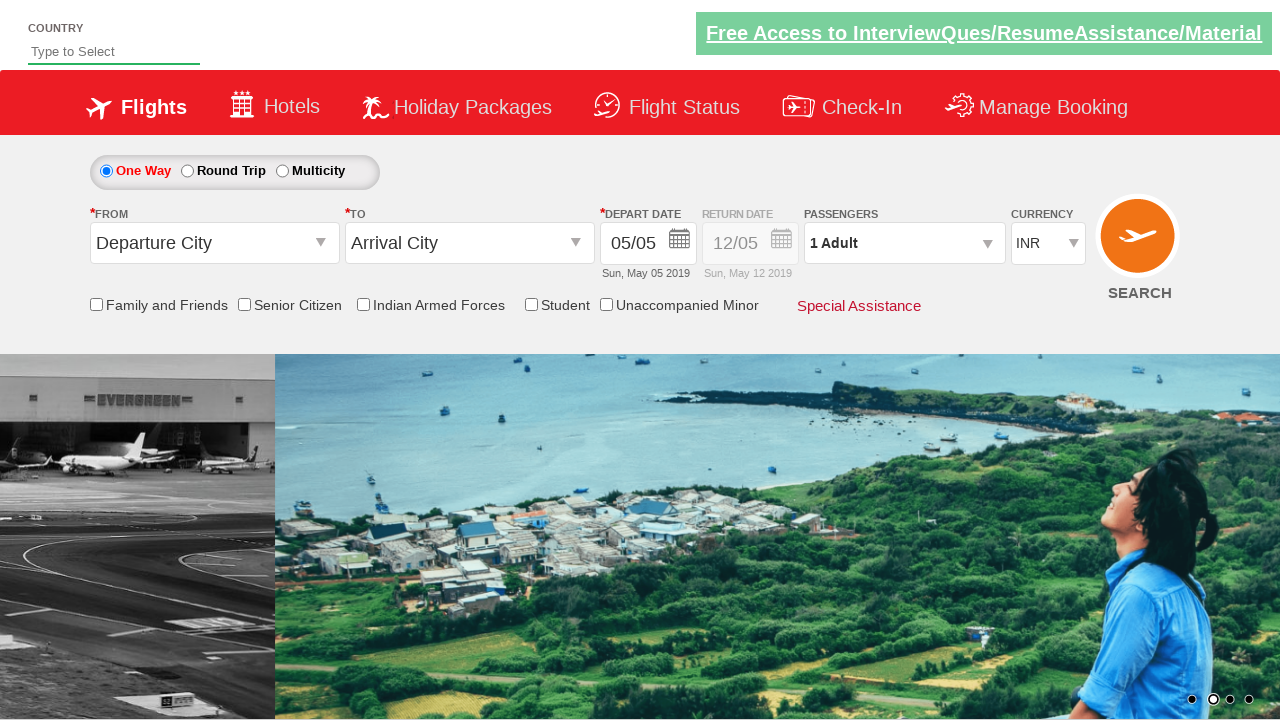

Verified senior citizen checkbox is initially unchecked
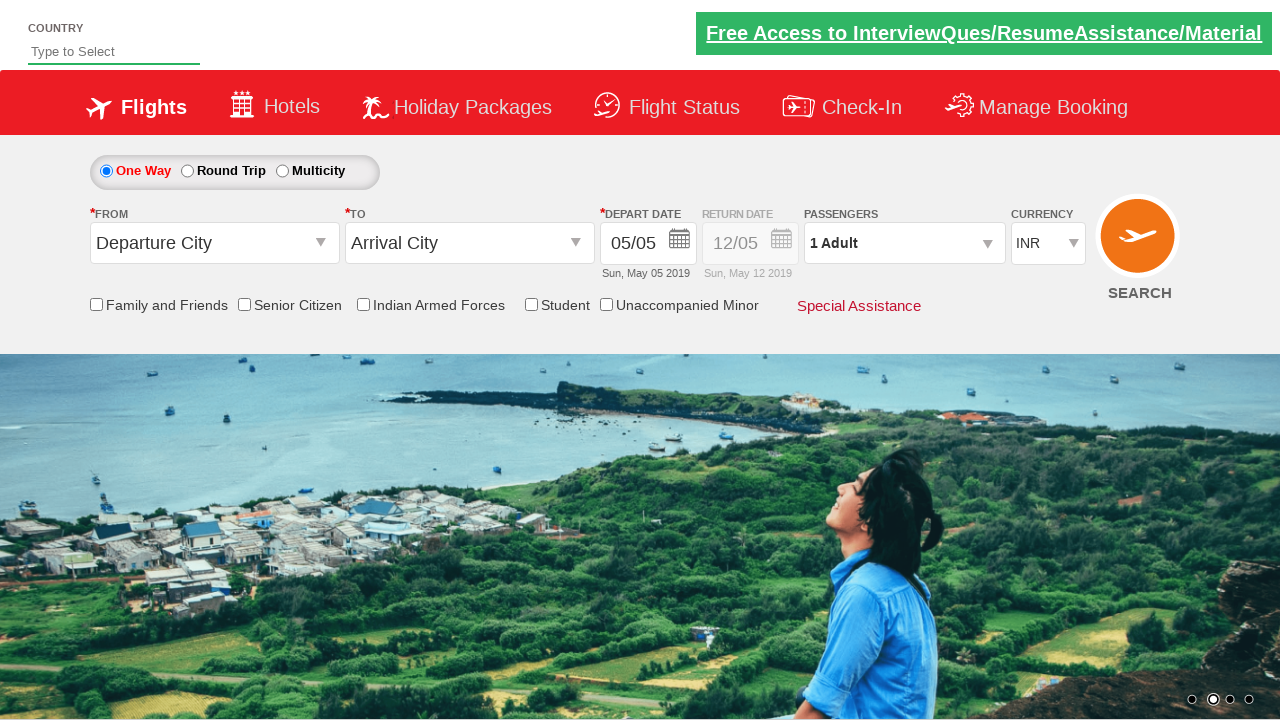

Clicked senior citizen discount checkbox at (244, 304) on #ctl00_mainContent_chk_SeniorCitizenDiscount
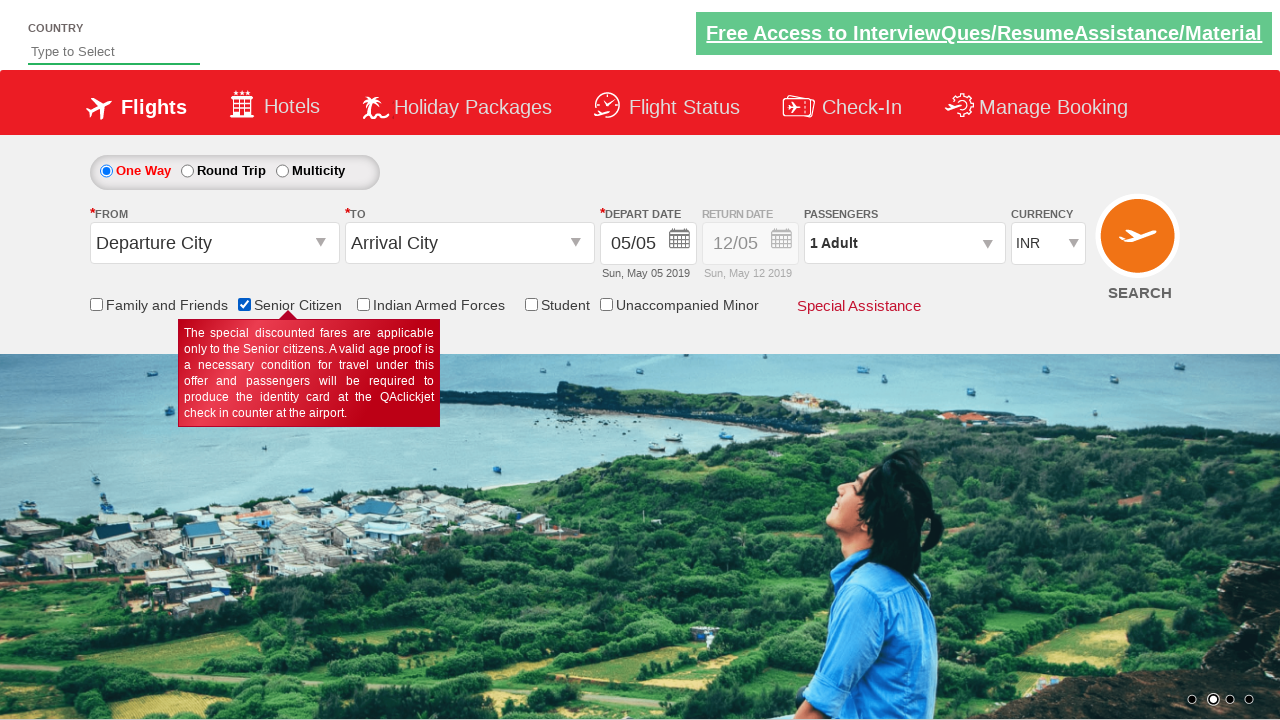

Verified senior citizen checkbox is now checked
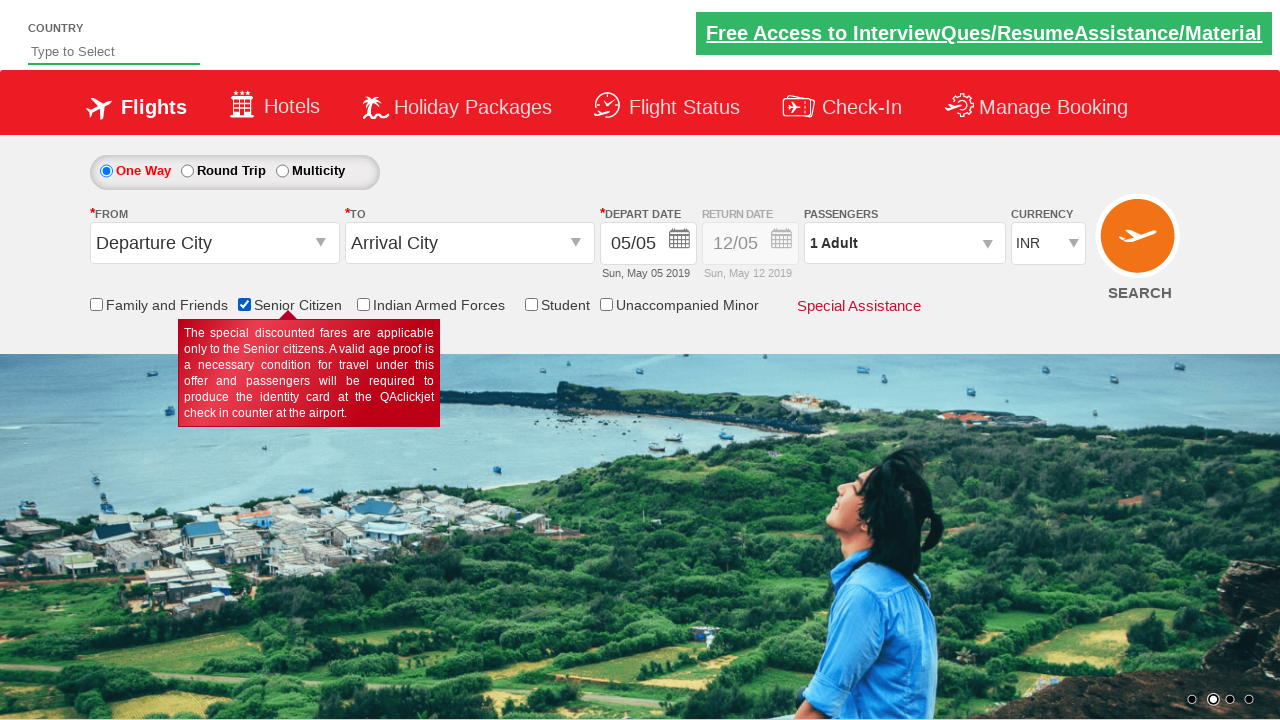

Counted total checkboxes on page: 6
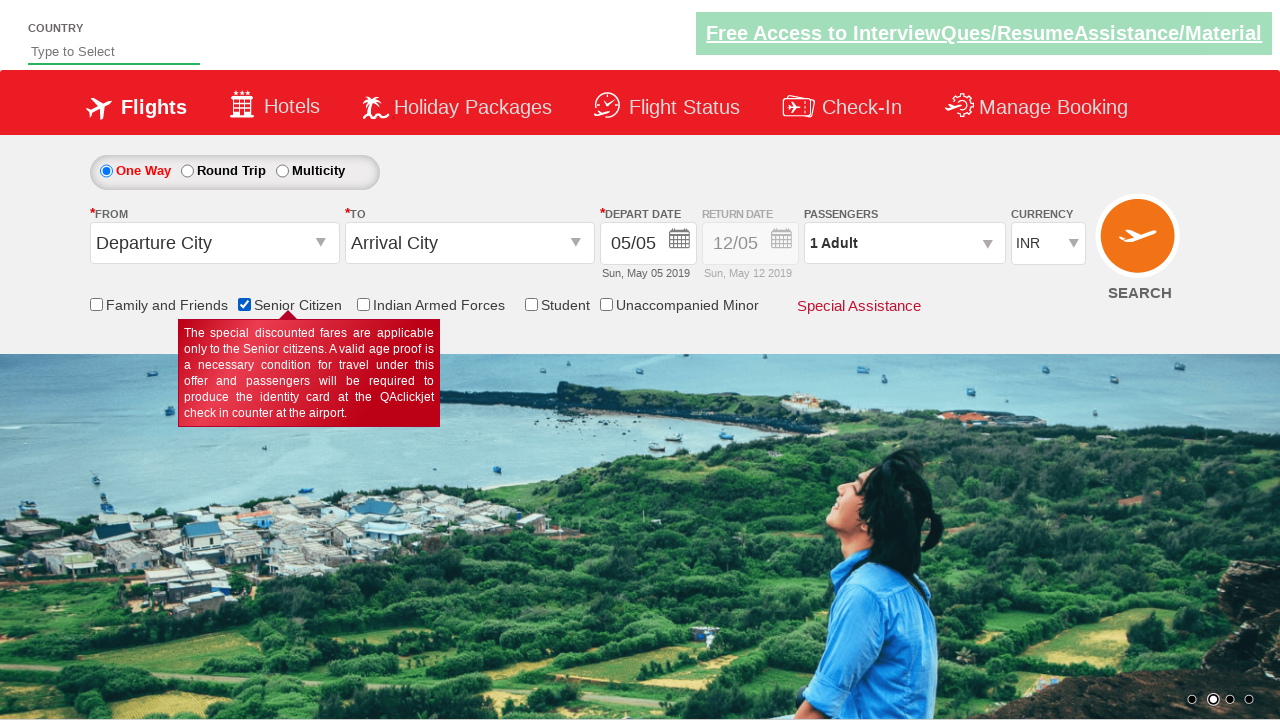

Clicked passenger dropdown to open it at (904, 243) on div#divpaxinfo
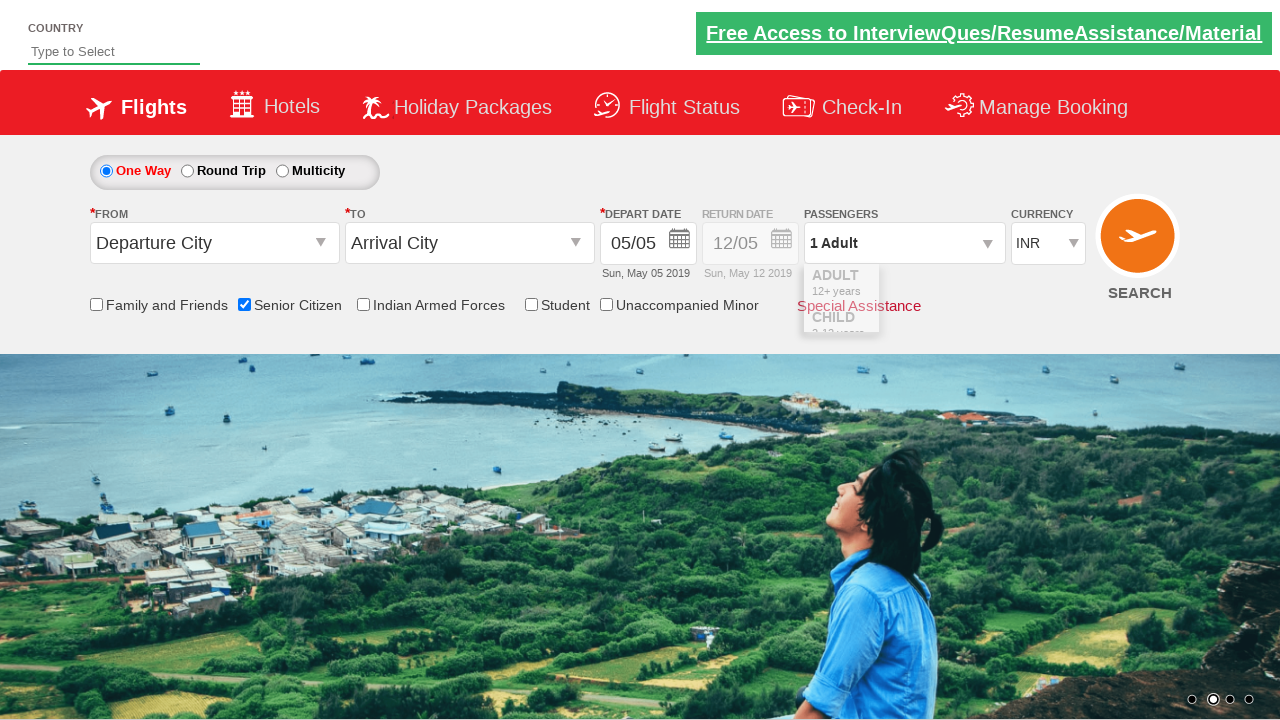

Waited 2 seconds for dropdown to fully open
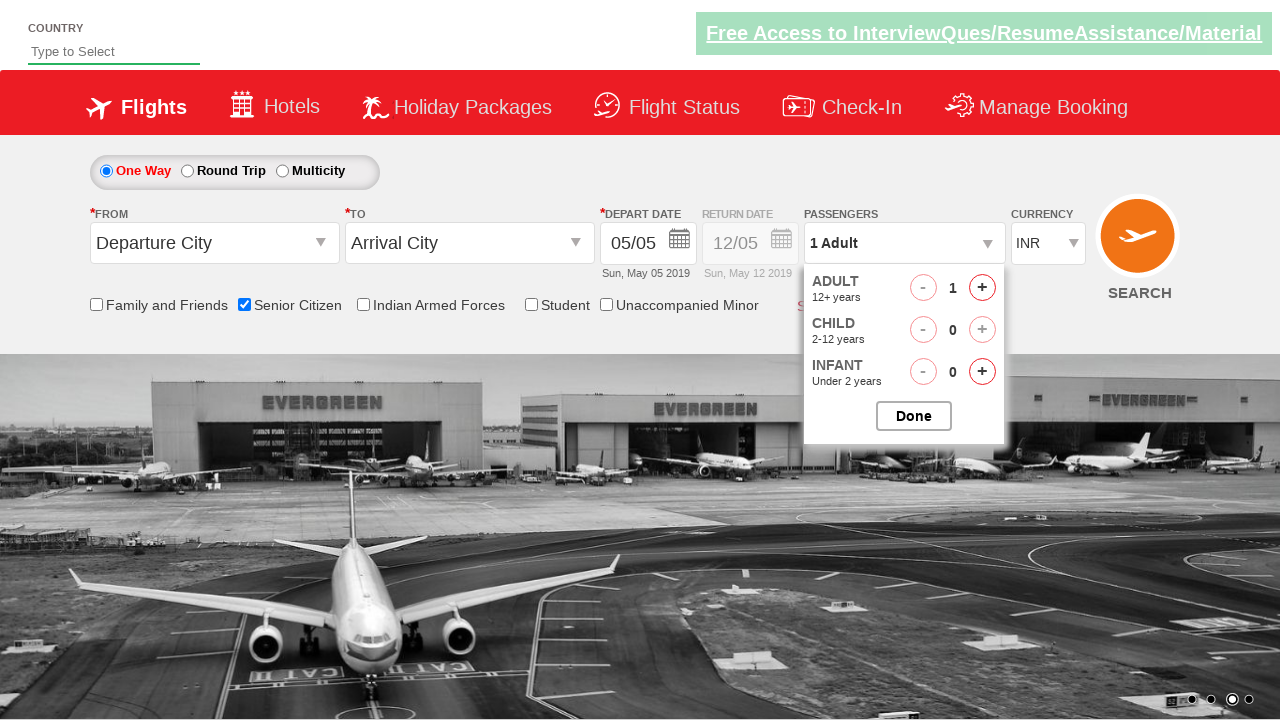

Clicked add adult button (iteration 1 of 3) at (982, 288) on span#hrefIncAdt
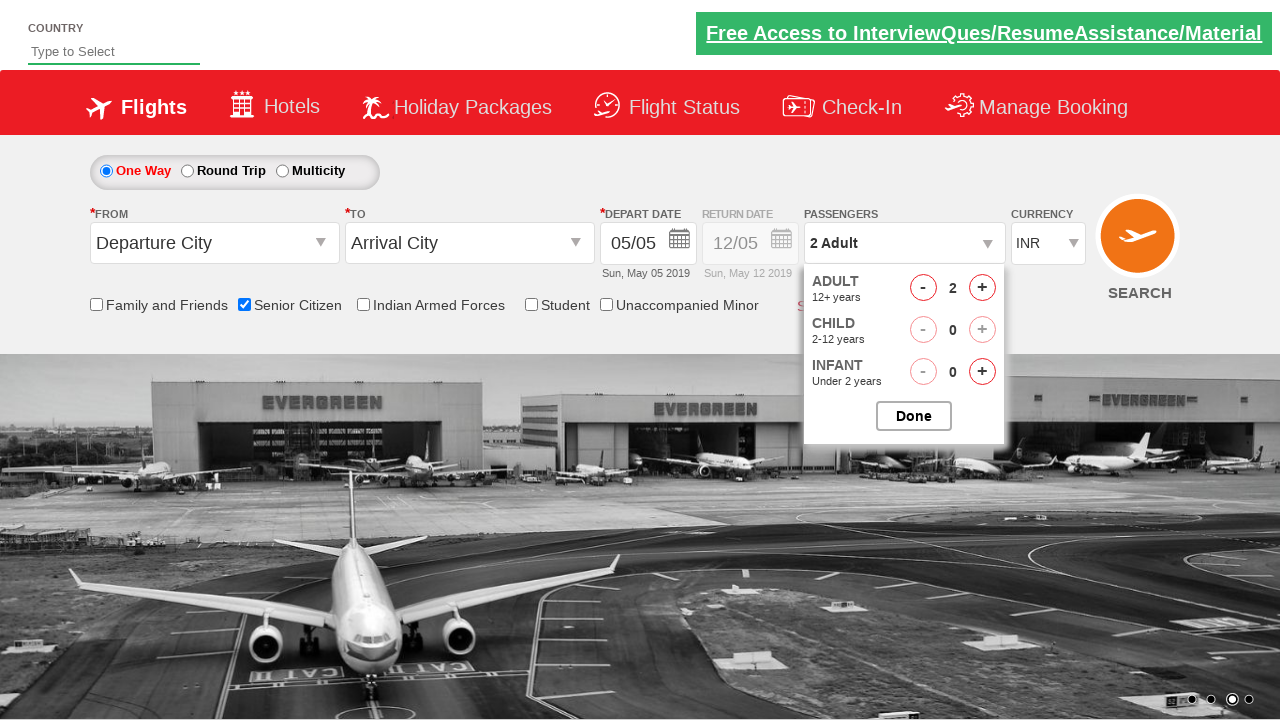

Clicked add adult button (iteration 2 of 3) at (982, 288) on span#hrefIncAdt
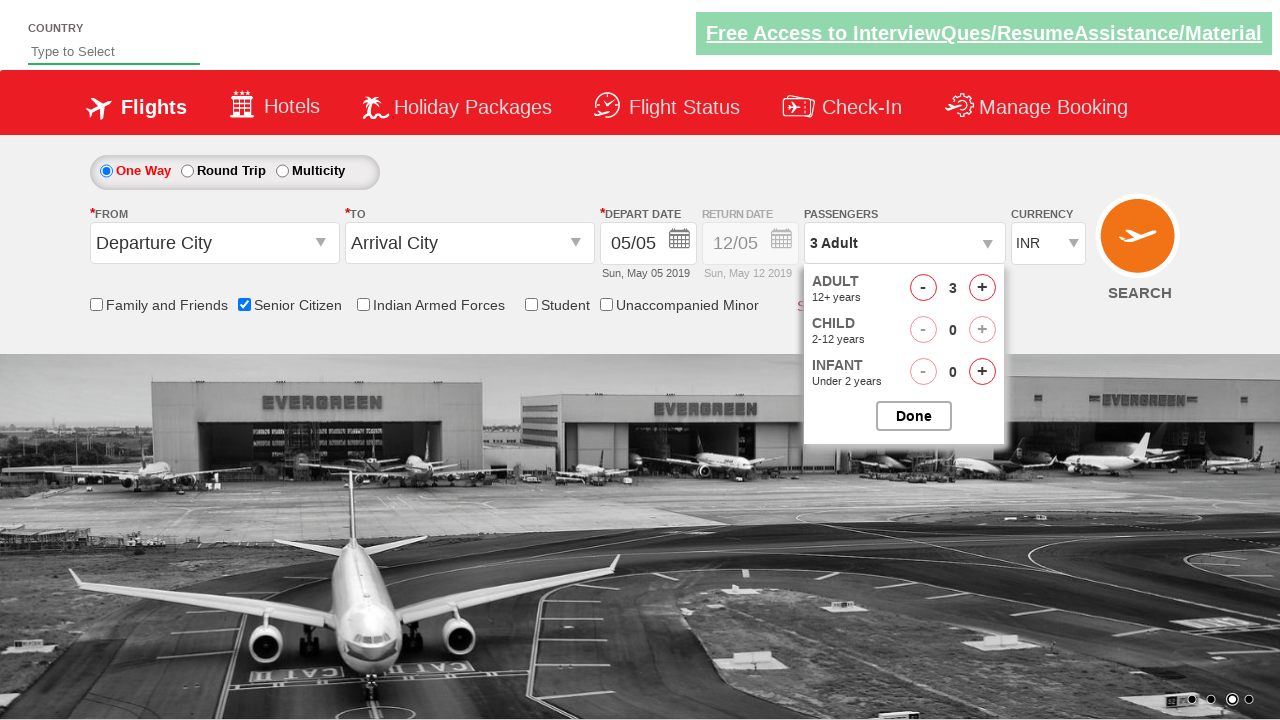

Clicked add adult button (iteration 3 of 3) at (982, 288) on span#hrefIncAdt
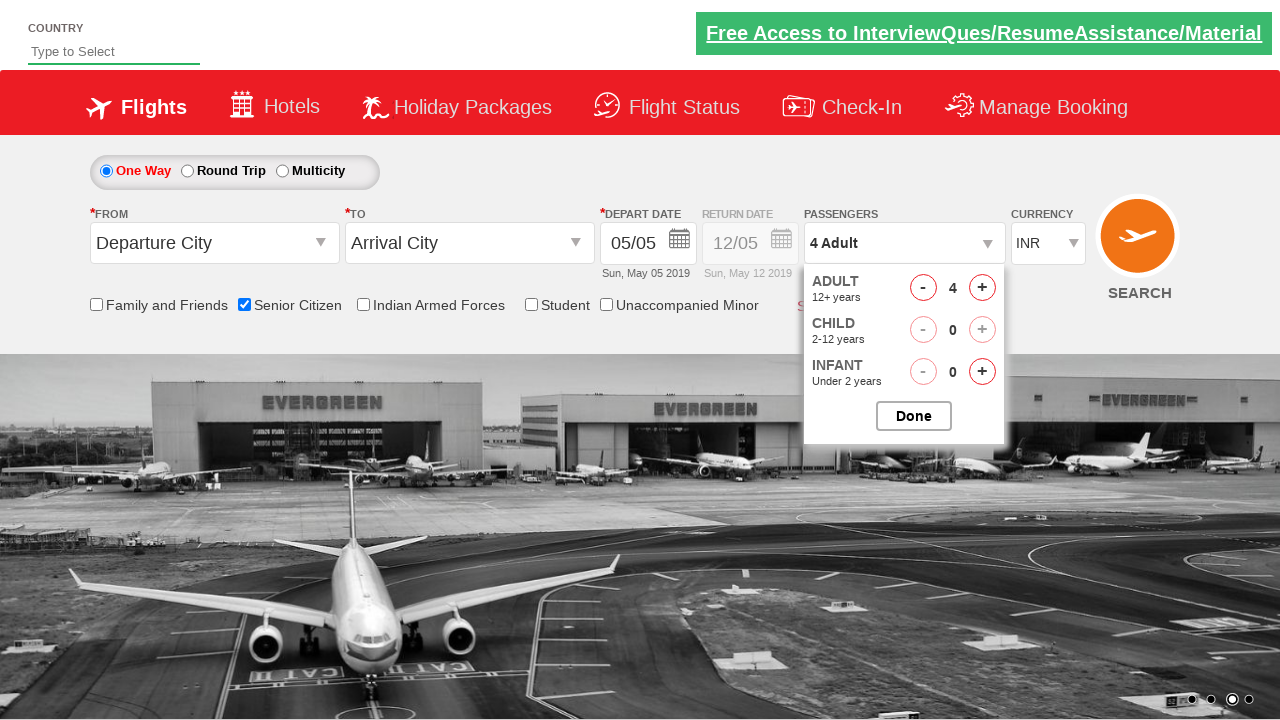

Verified passenger count displays '4 Adult'
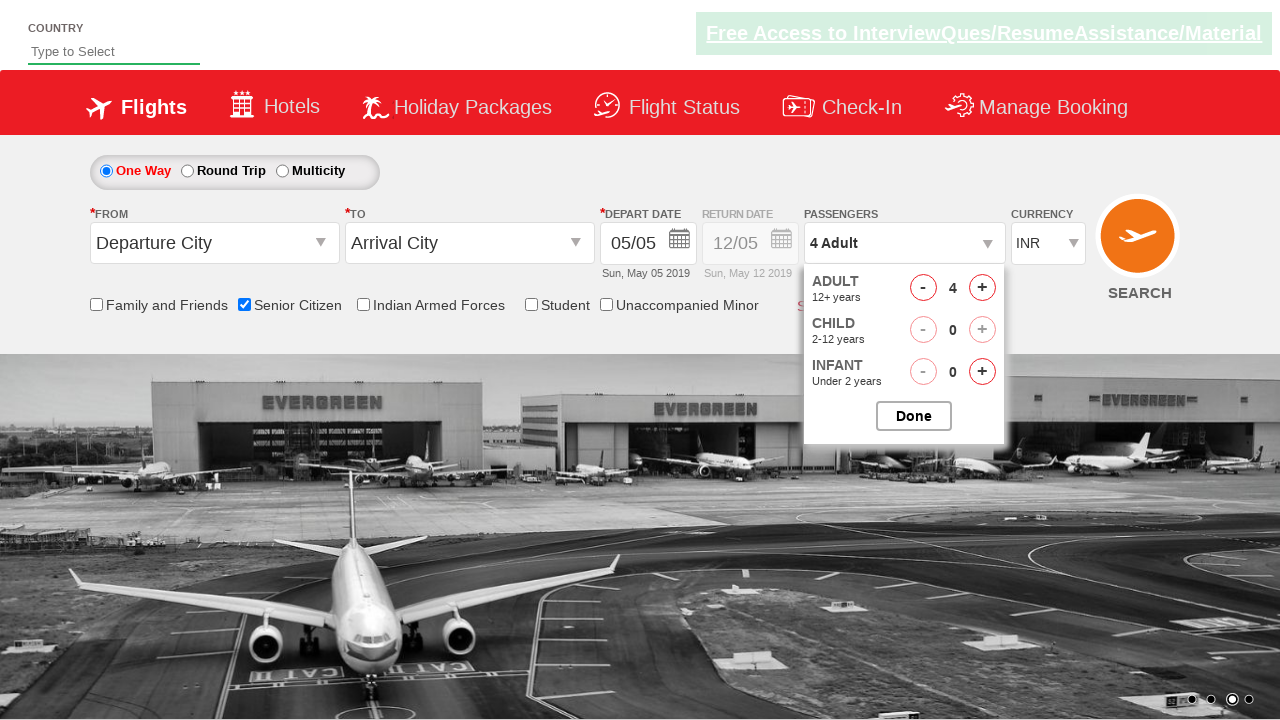

Clicked button to close passenger dropdown at (914, 416) on input#btnclosepaxoption
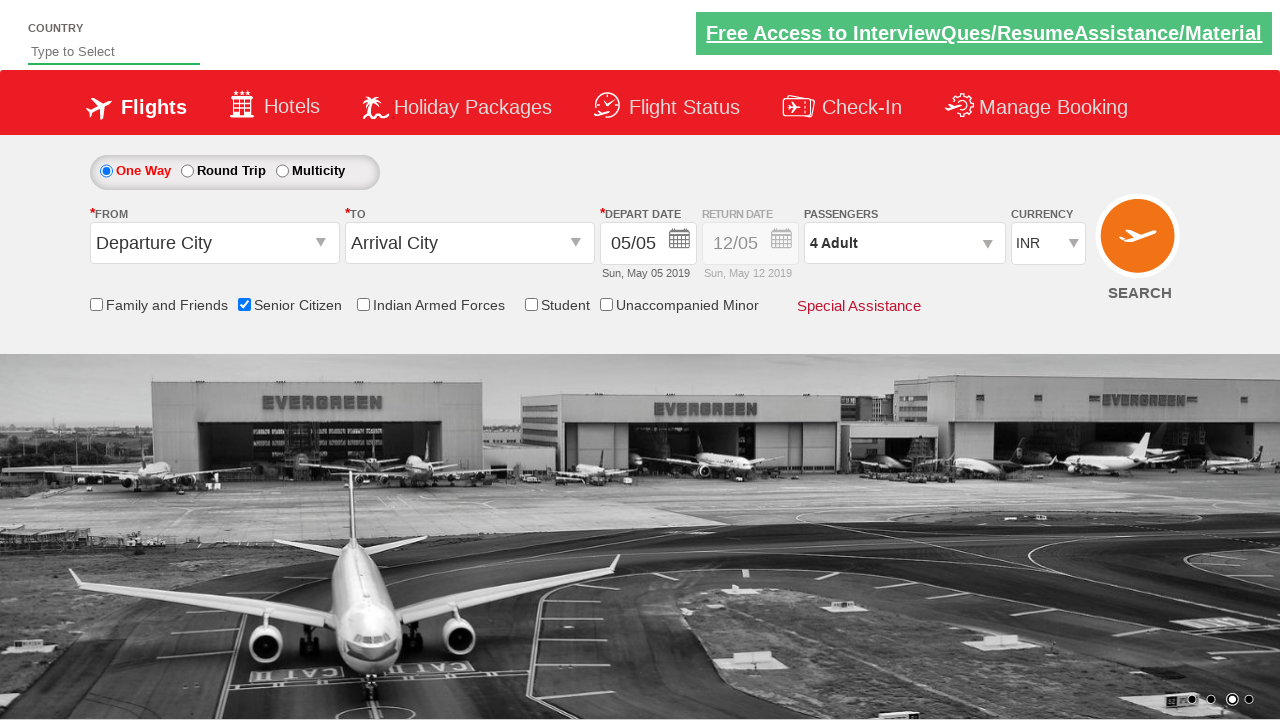

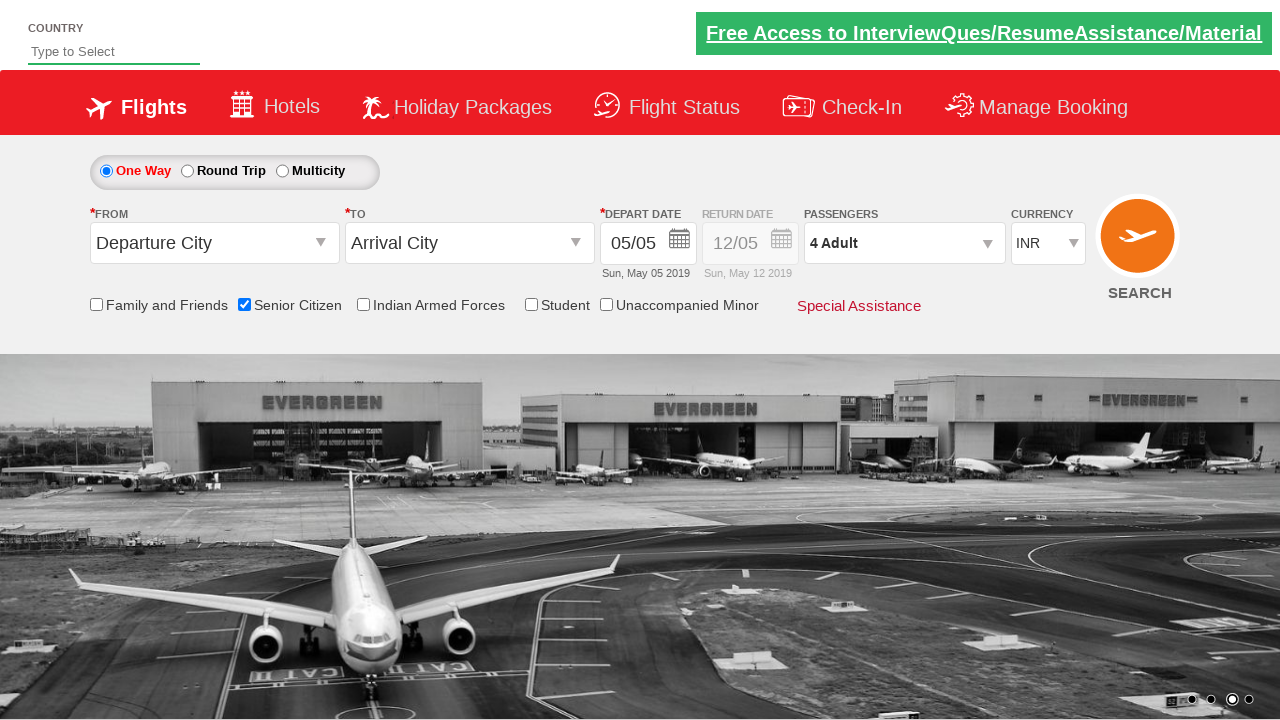